Tests browser navigation by visiting multiple URLs and using browser history navigation (back and forward) through JavaScript execution

Starting URL: https://demoqa.com/text-box

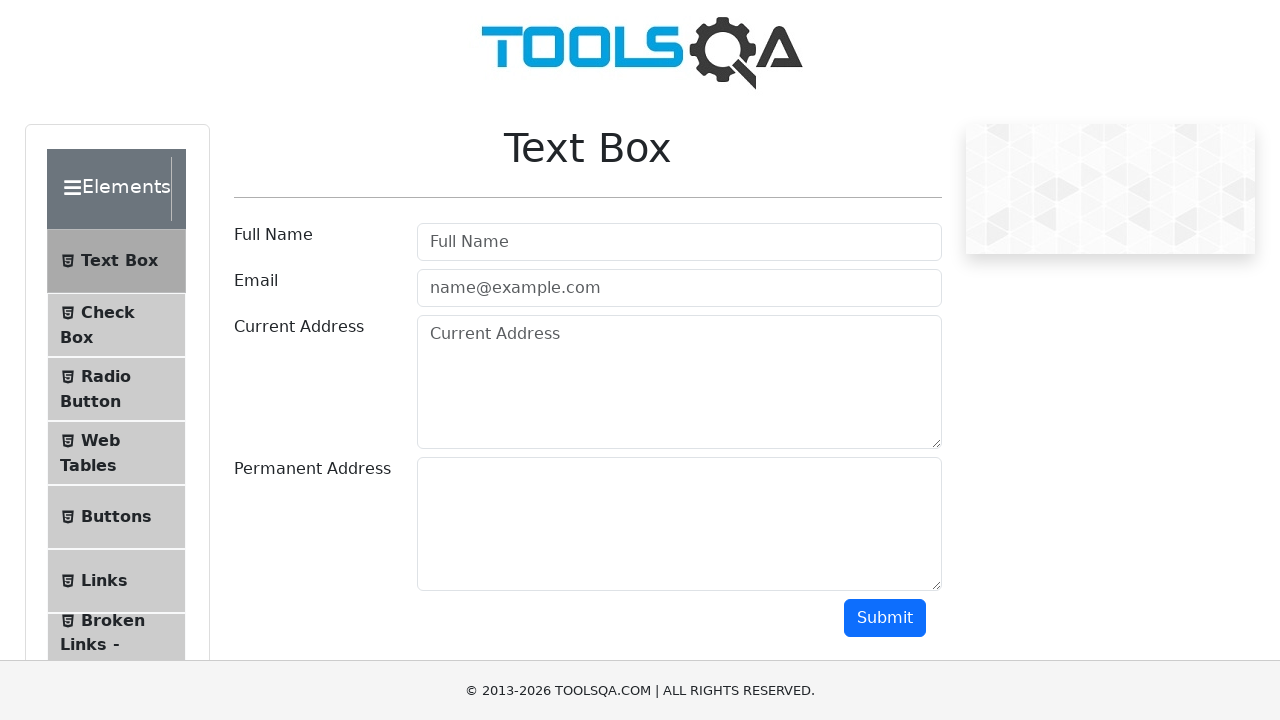

Navigated to Selenium WebDriver locators documentation
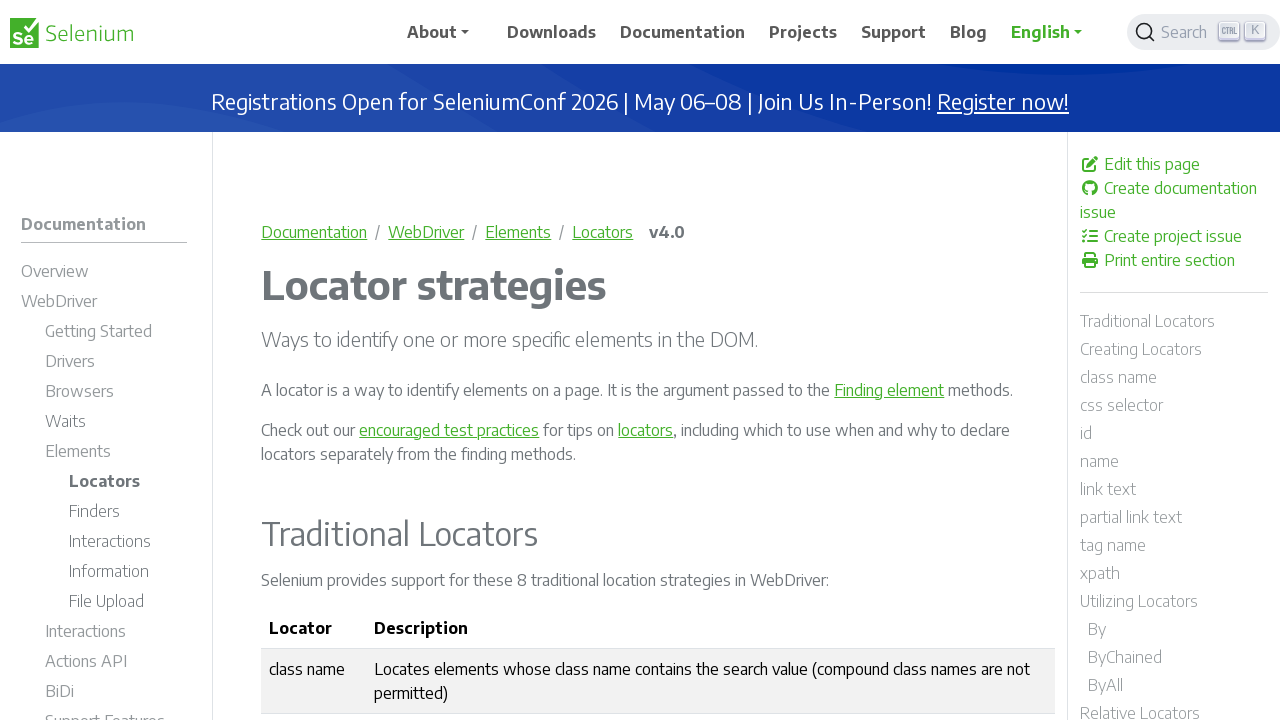

Selenium documentation page loaded
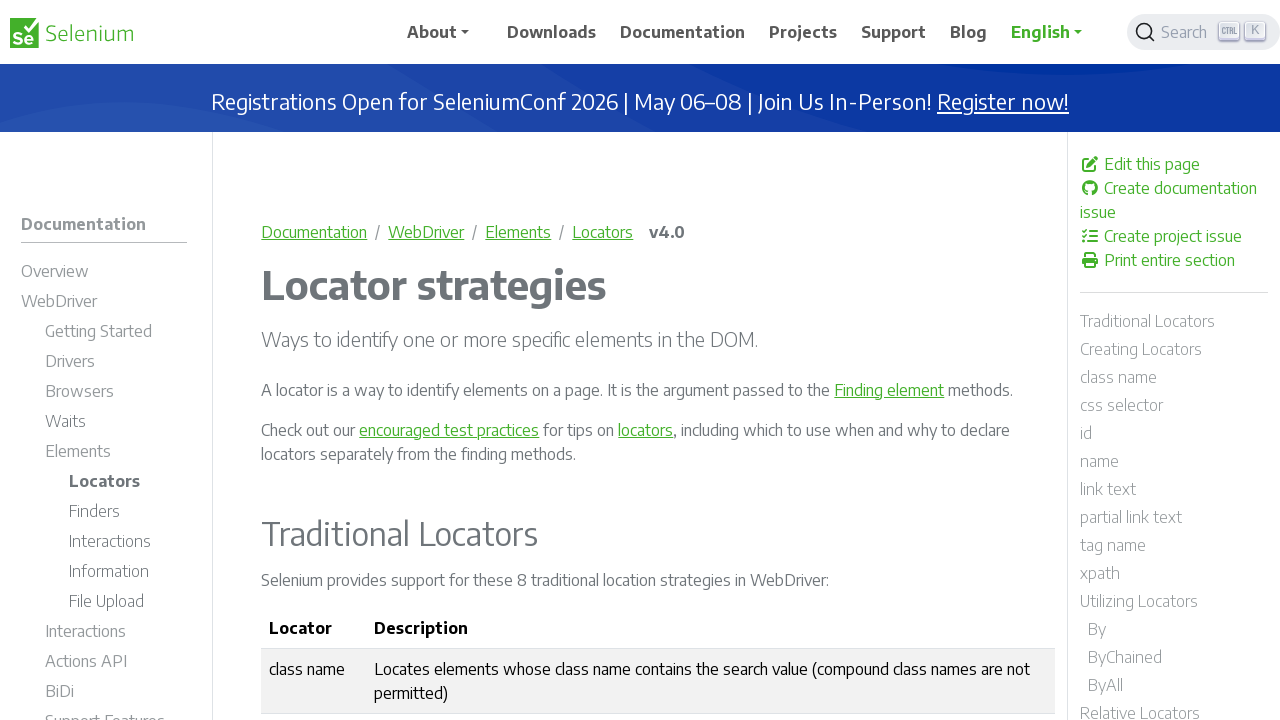

Navigated to CryptoMarca registration page
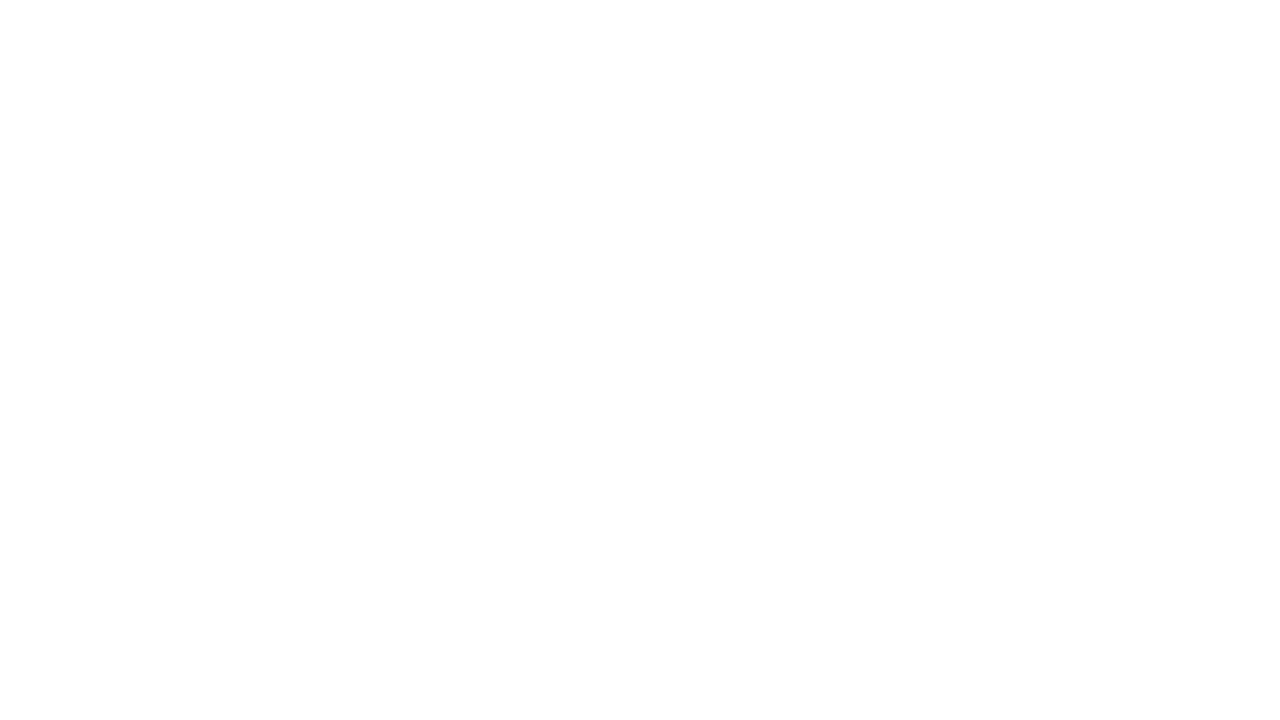

CryptoMarca registration page loaded
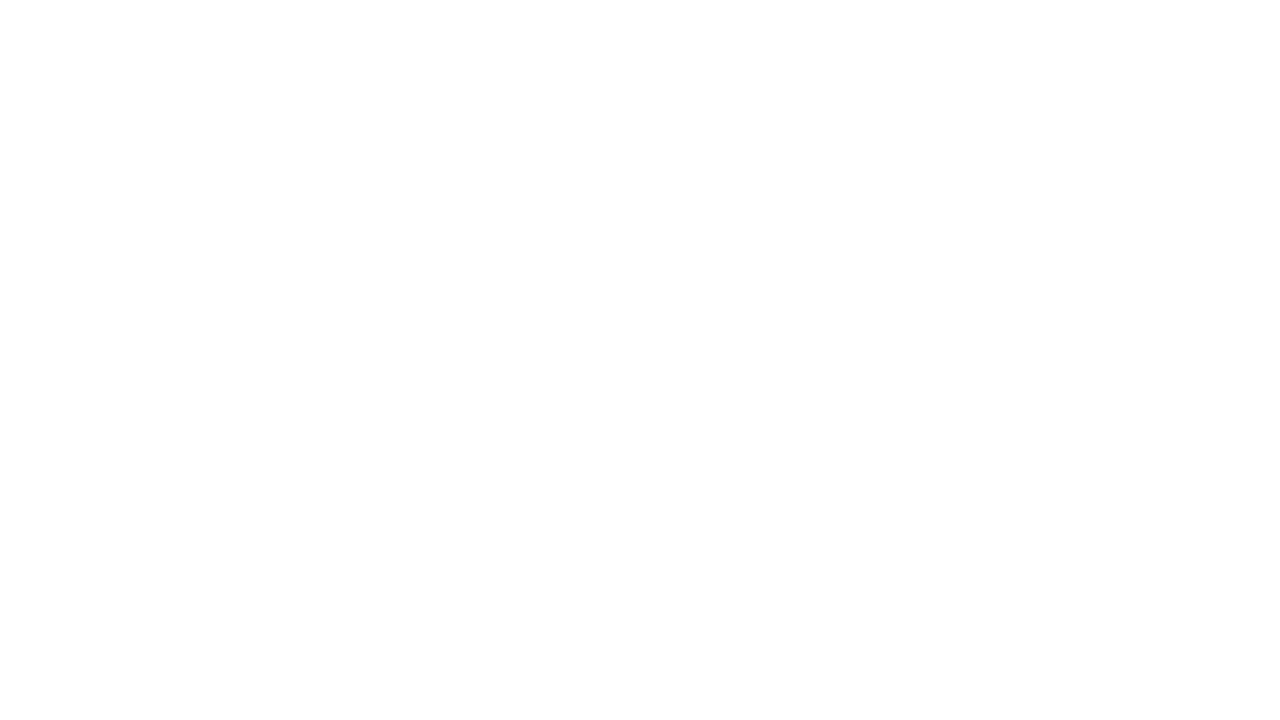

Navigated back to Selenium documentation page
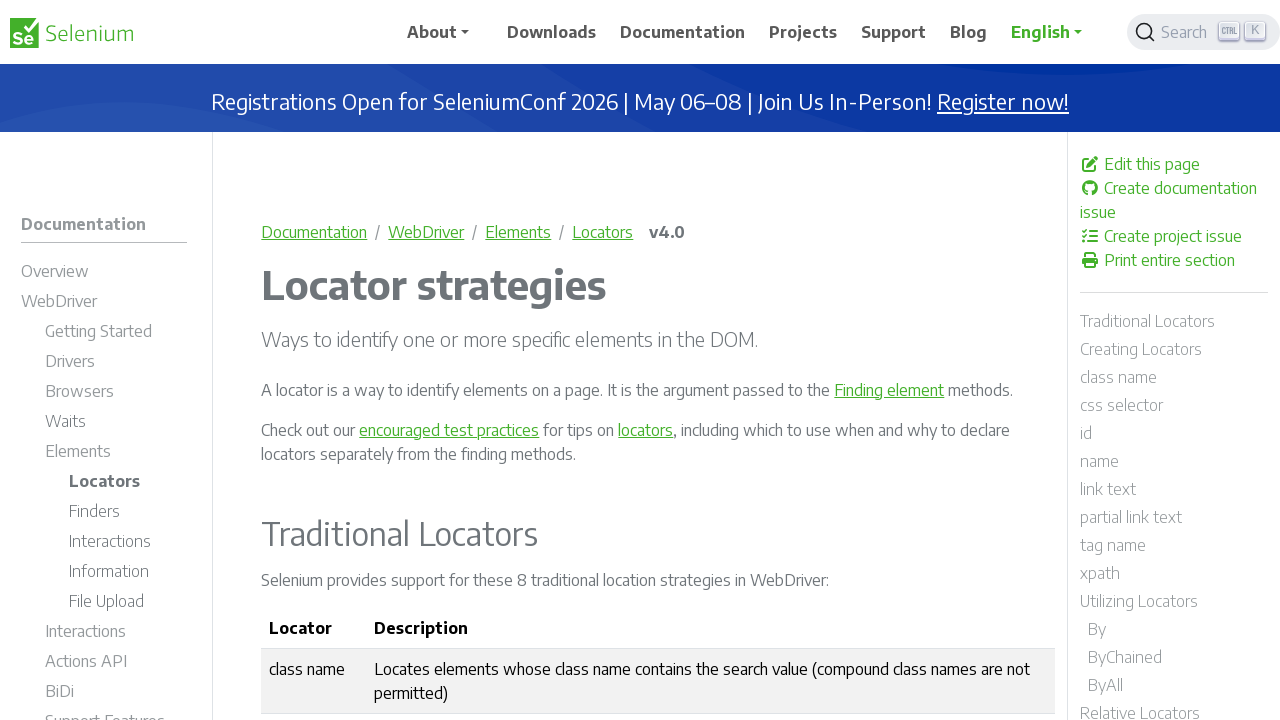

Selenium documentation page loaded after back navigation
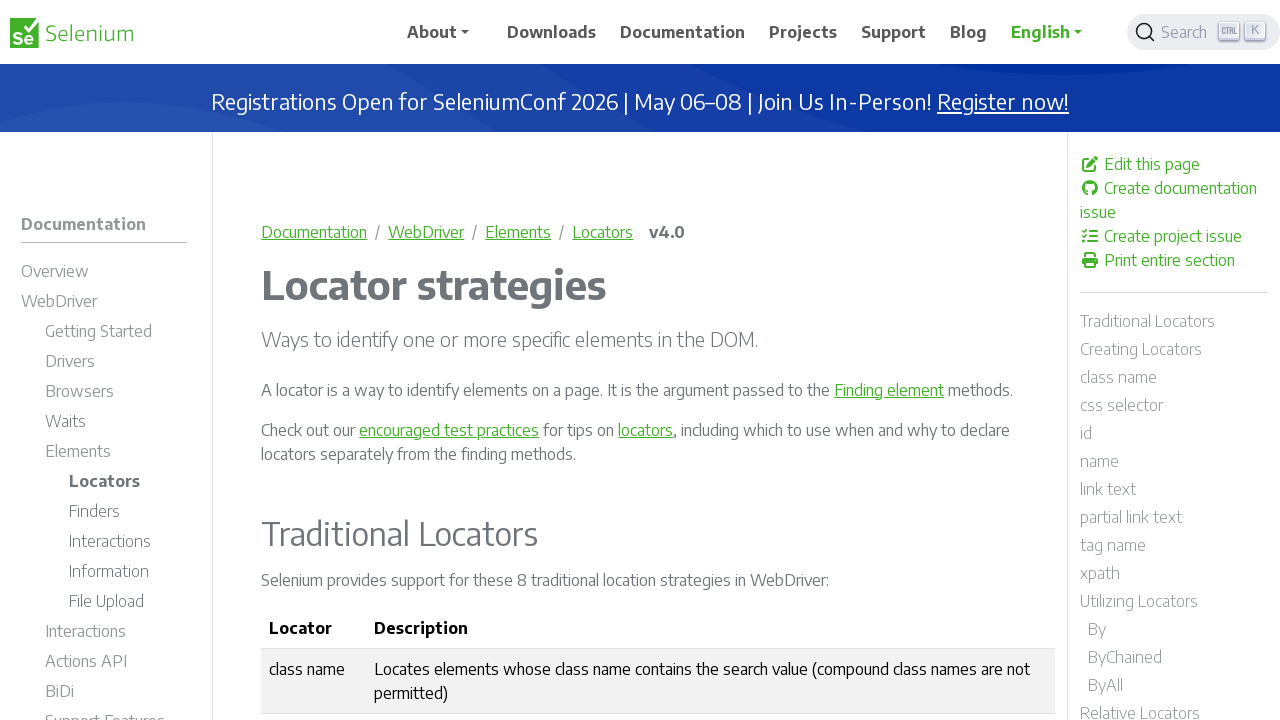

Navigated back to DemoQA text-box page
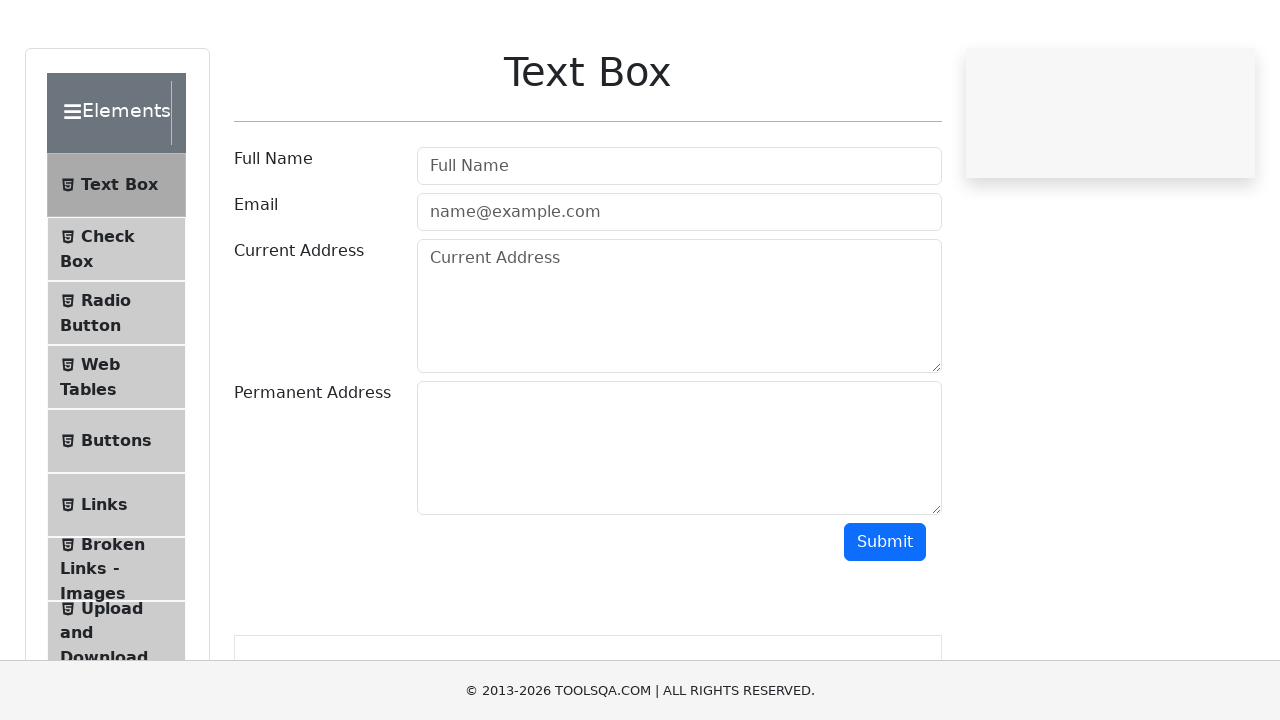

DemoQA text-box page loaded after back navigation
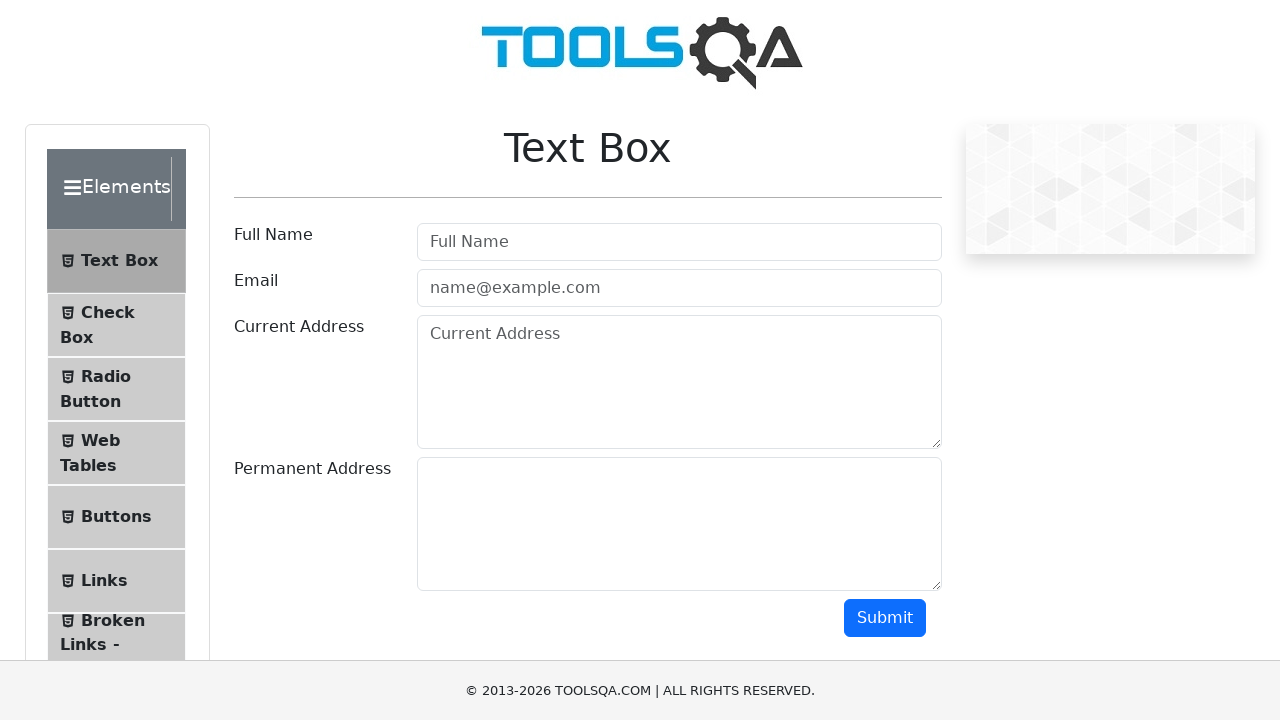

Navigated forward to Selenium documentation page
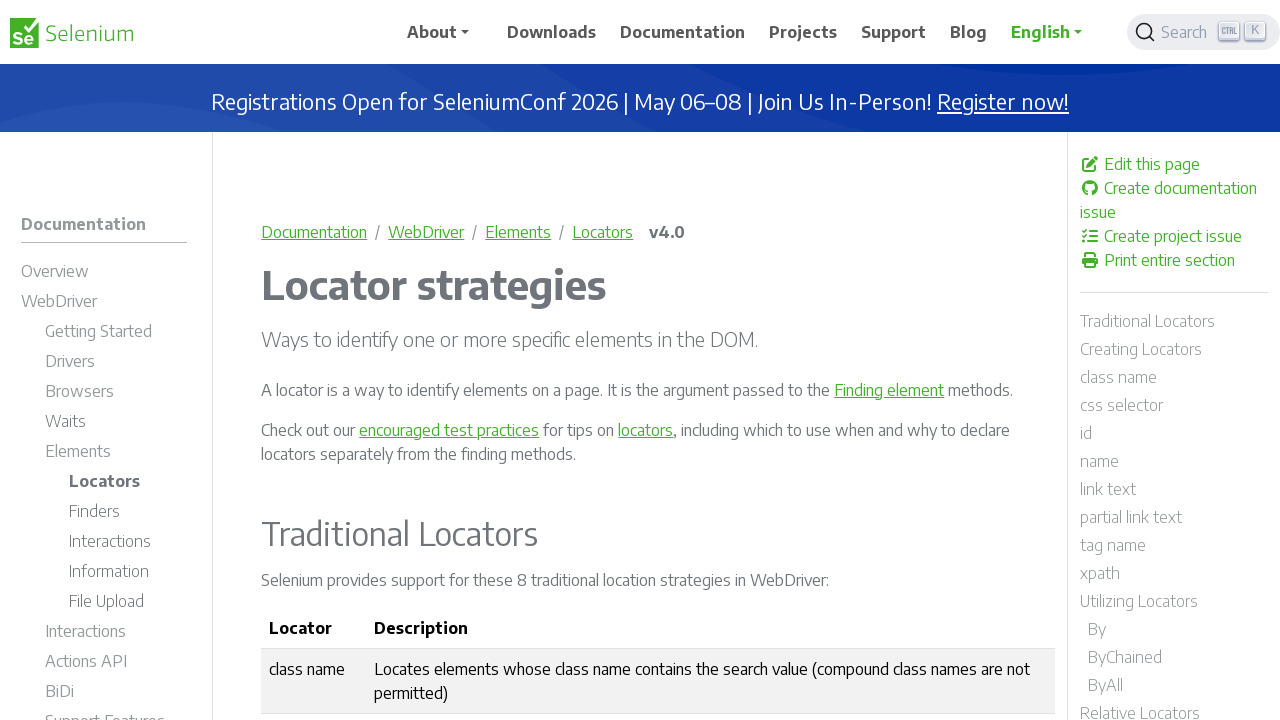

Navigated forward to CryptoMarca registration page
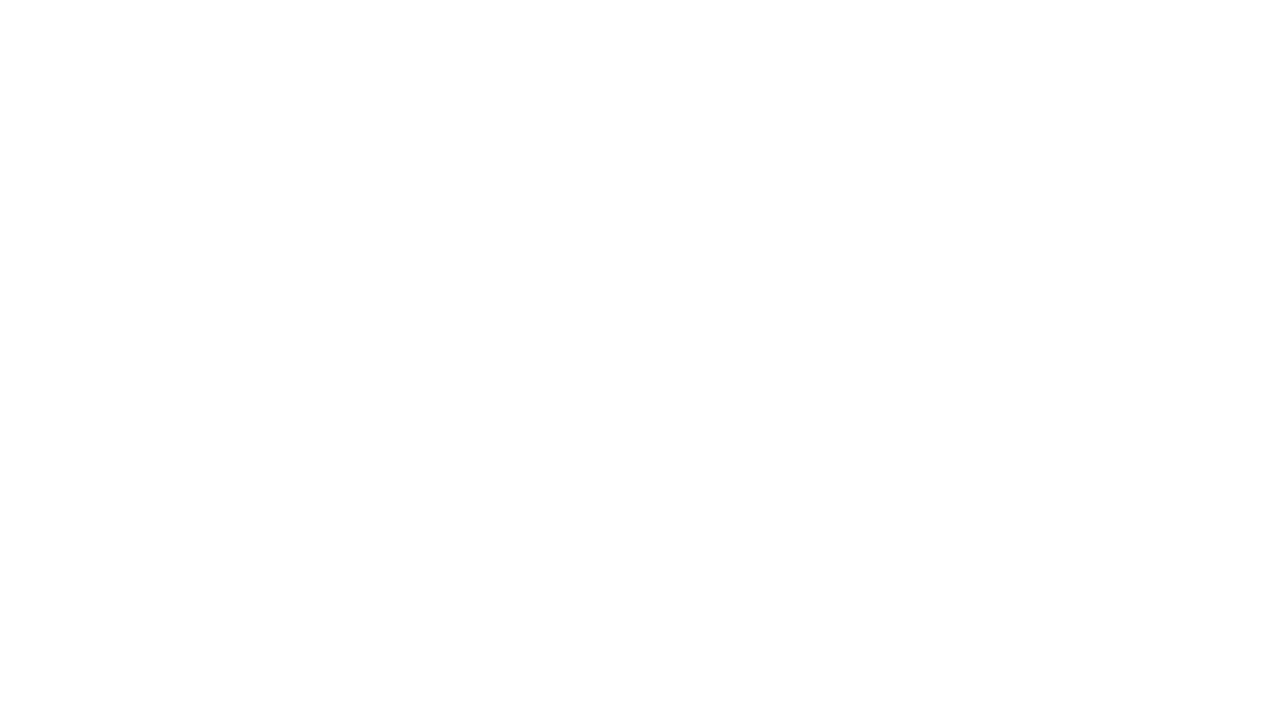

CryptoMarca registration page loaded after forward navigation
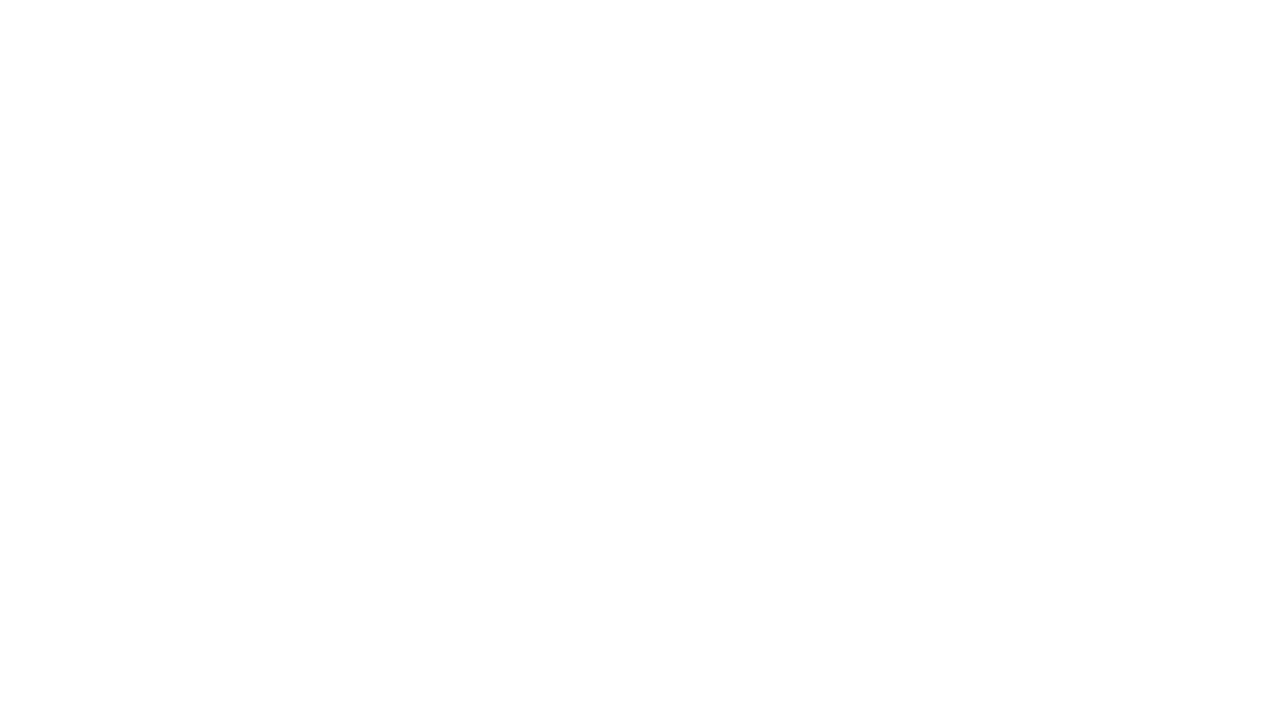

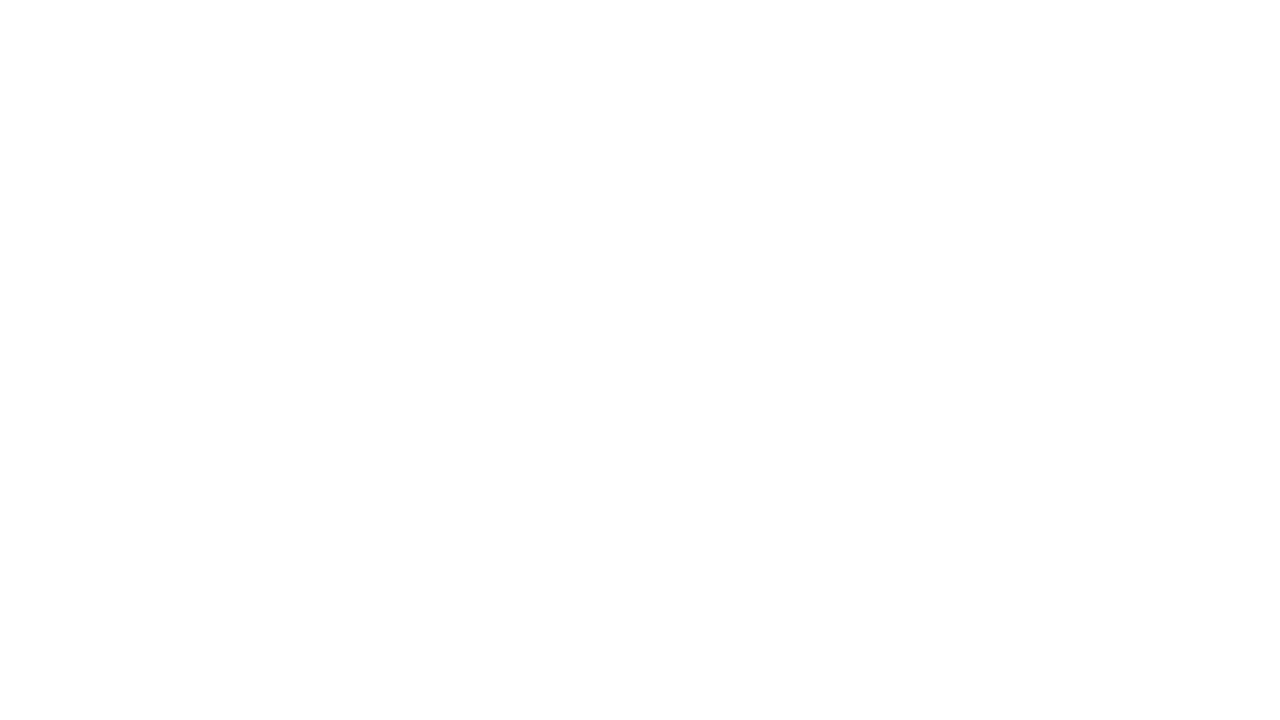